Tests dynamic dropdowns by selecting origin and destination airports from cascading dropdown menus

Starting URL: https://rahulshettyacademy.com/dropdownsPractise/

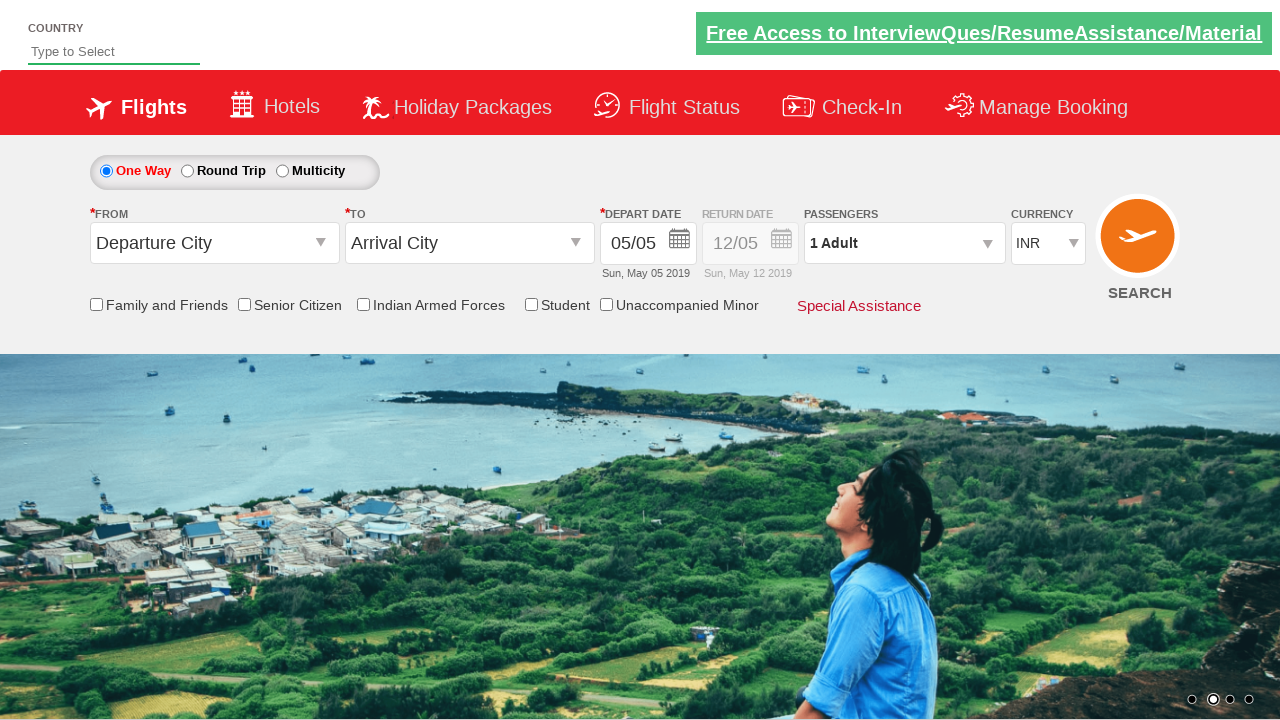

Clicked origin station dropdown at (214, 243) on #ctl00_mainContent_ddl_originStation1_CTXT
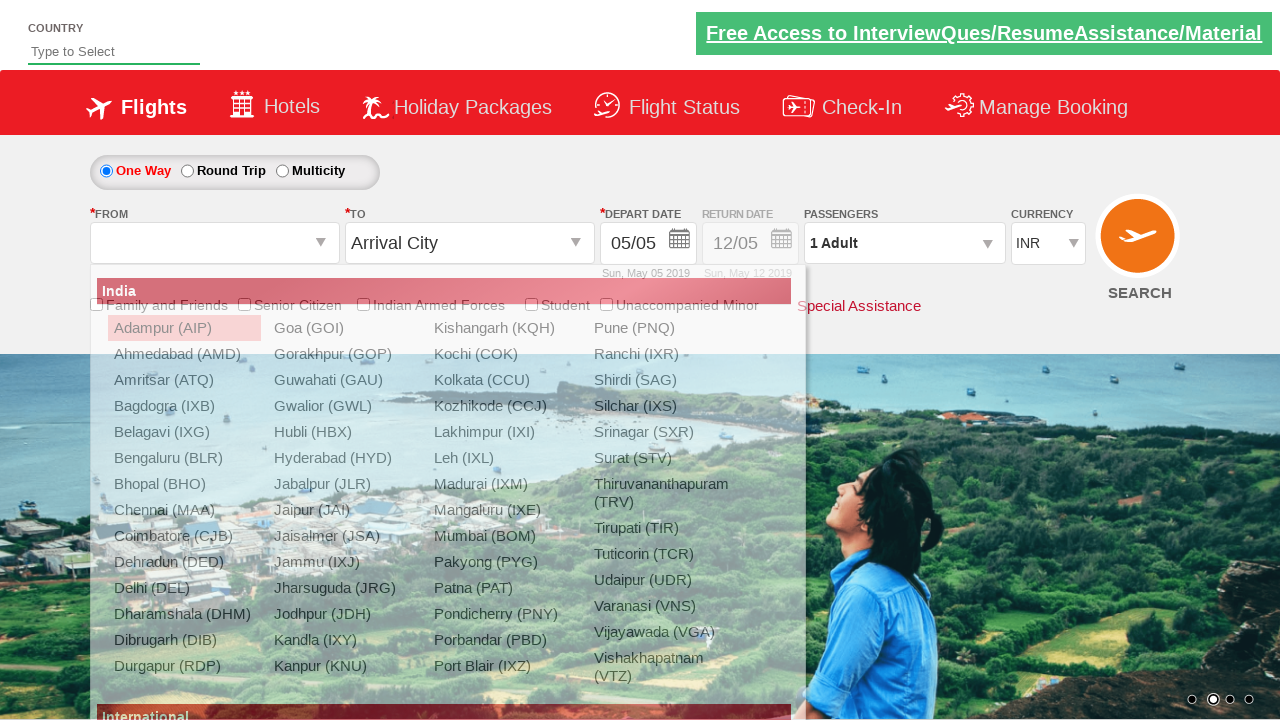

Waited 1000ms for origin dropdown to expand
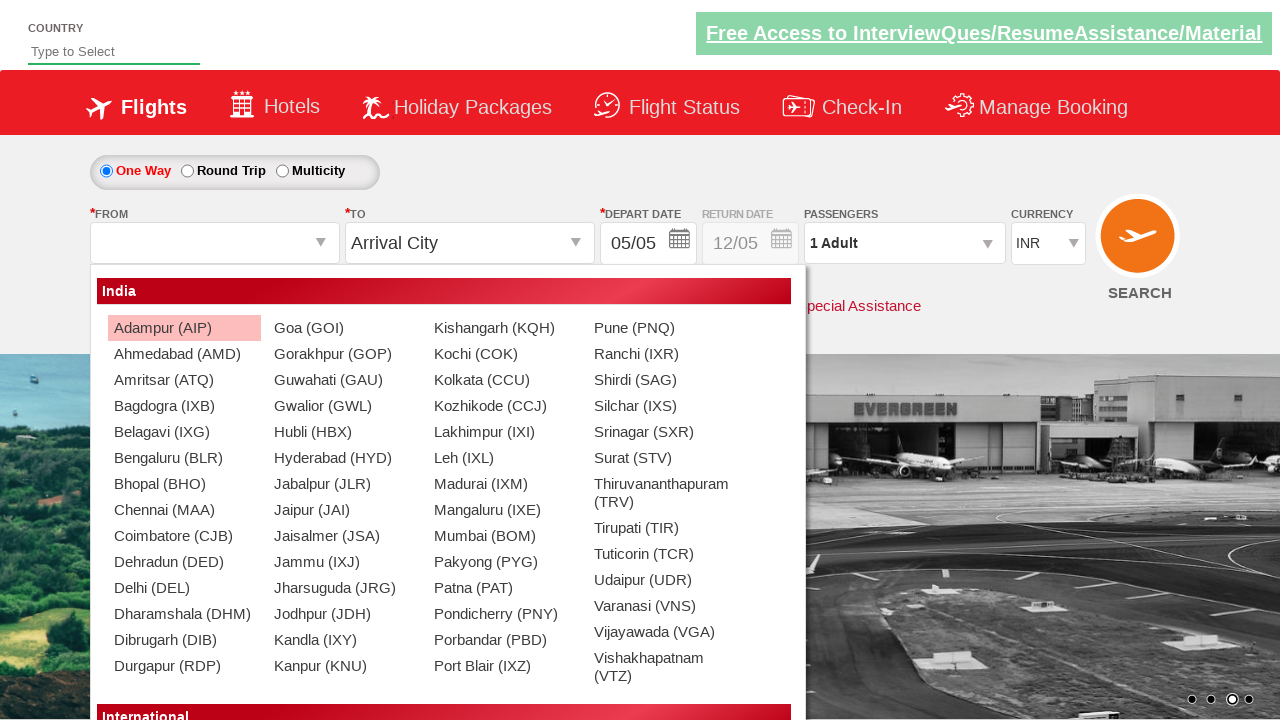

Selected MAA (Chennai) as origin airport at (184, 510) on xpath=//a[@value='MAA']
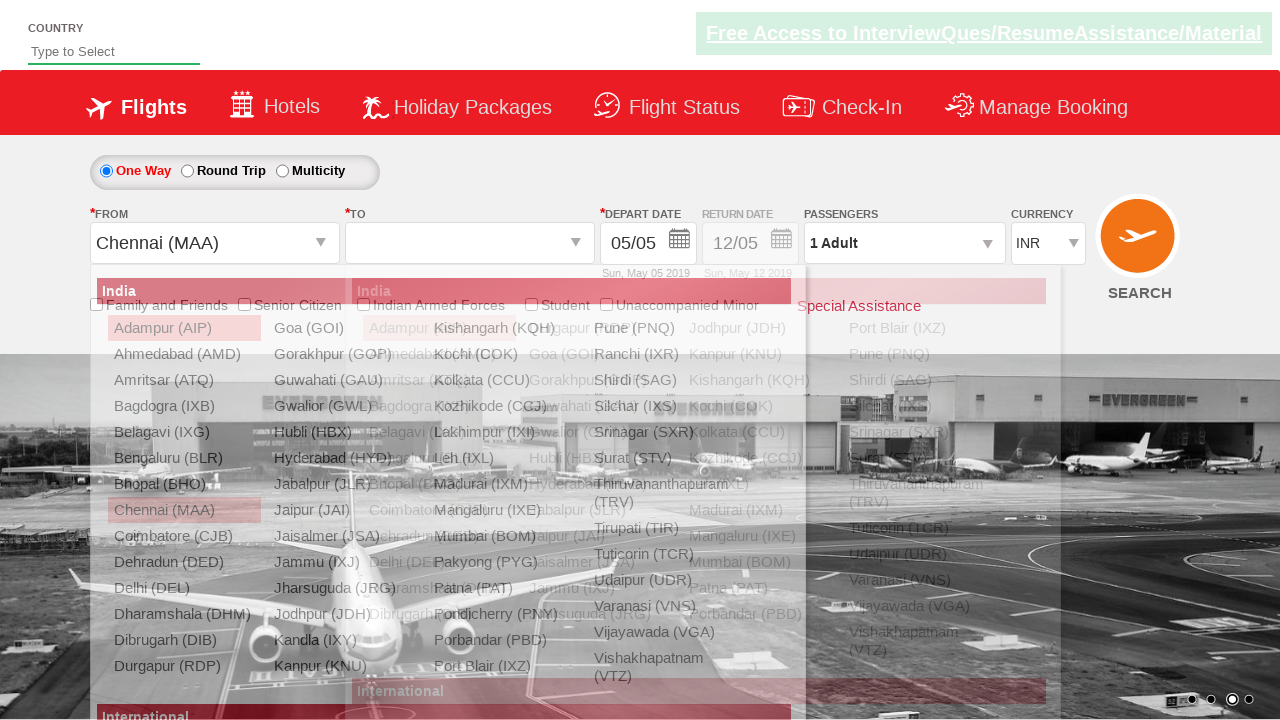

Waited 1000ms for origin selection to register
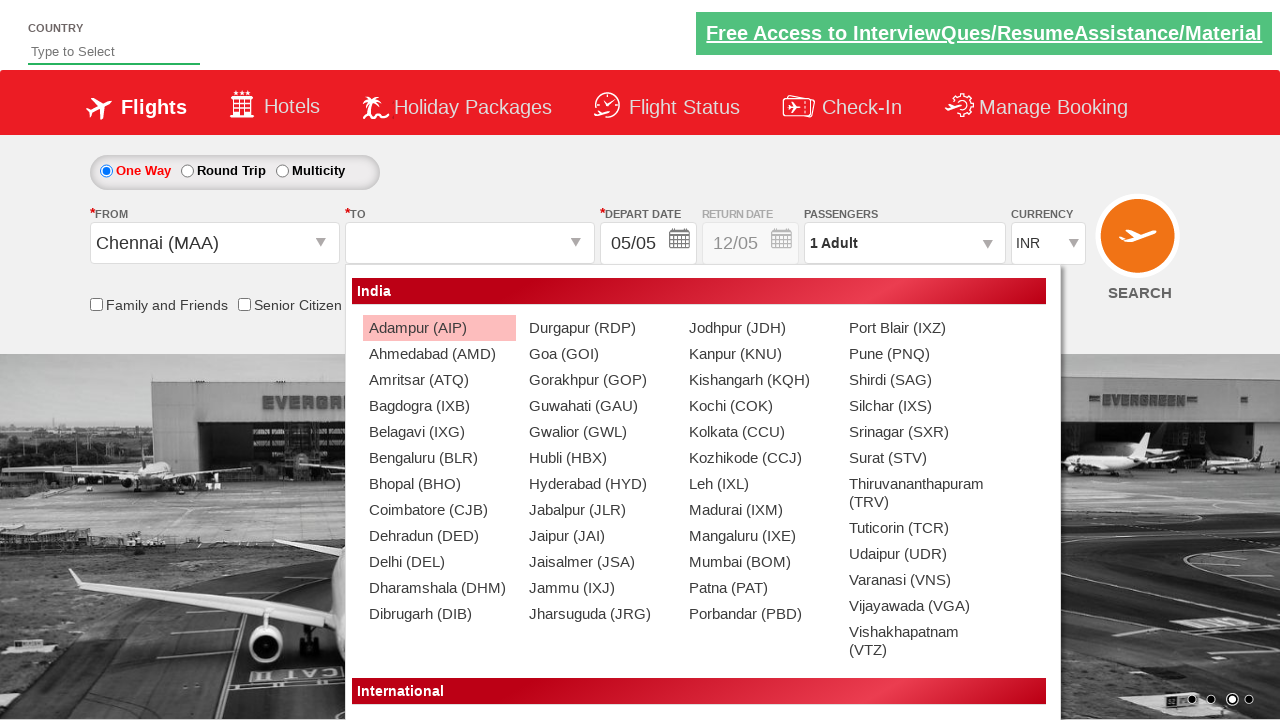

Clicked destination station dropdown at (470, 243) on #ctl00_mainContent_ddl_destinationStation1_CTXT
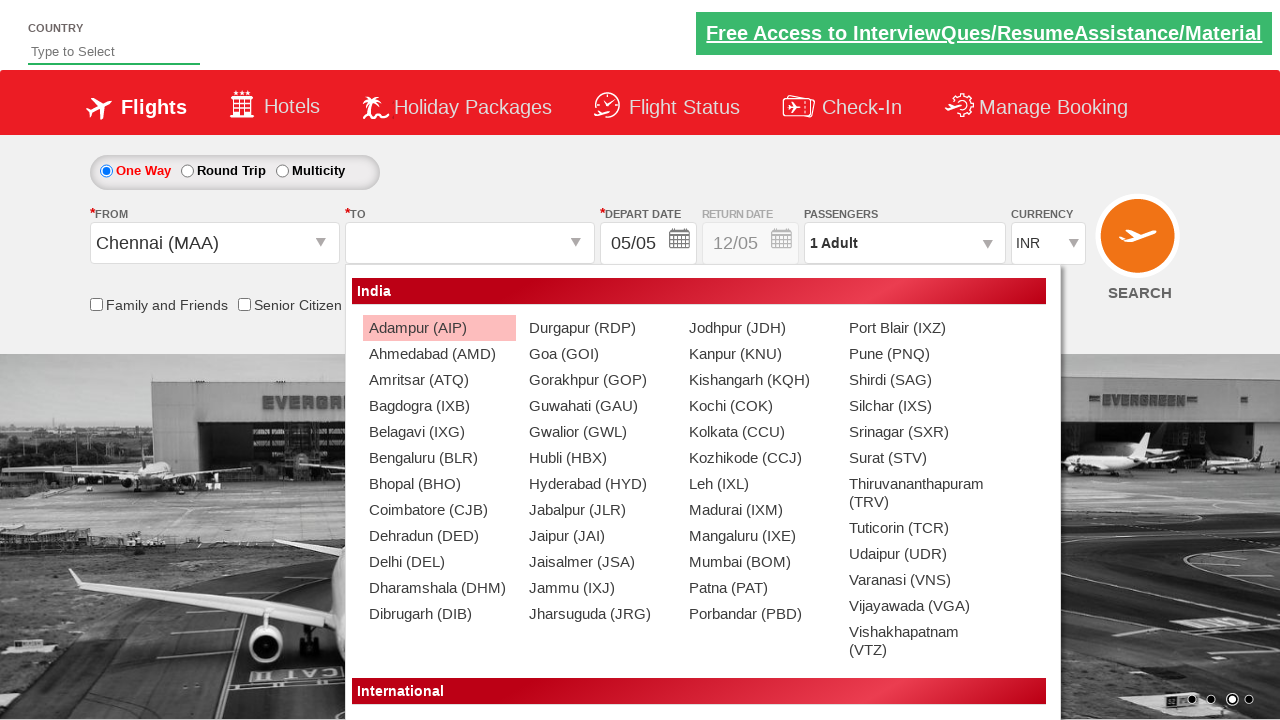

Waited 1000ms for destination dropdown to expand
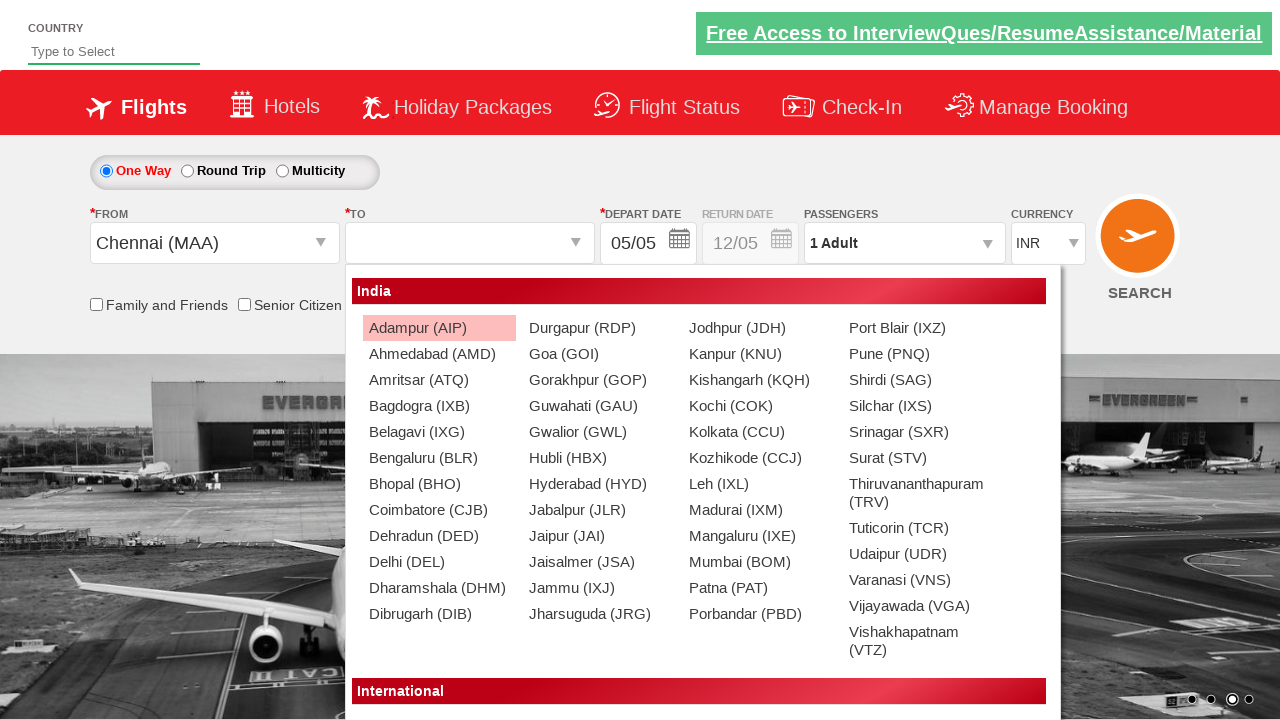

Selected BLR (Bangalore) as destination airport from cascading dropdown at (439, 458) on (//a[@value='BLR'])[2]
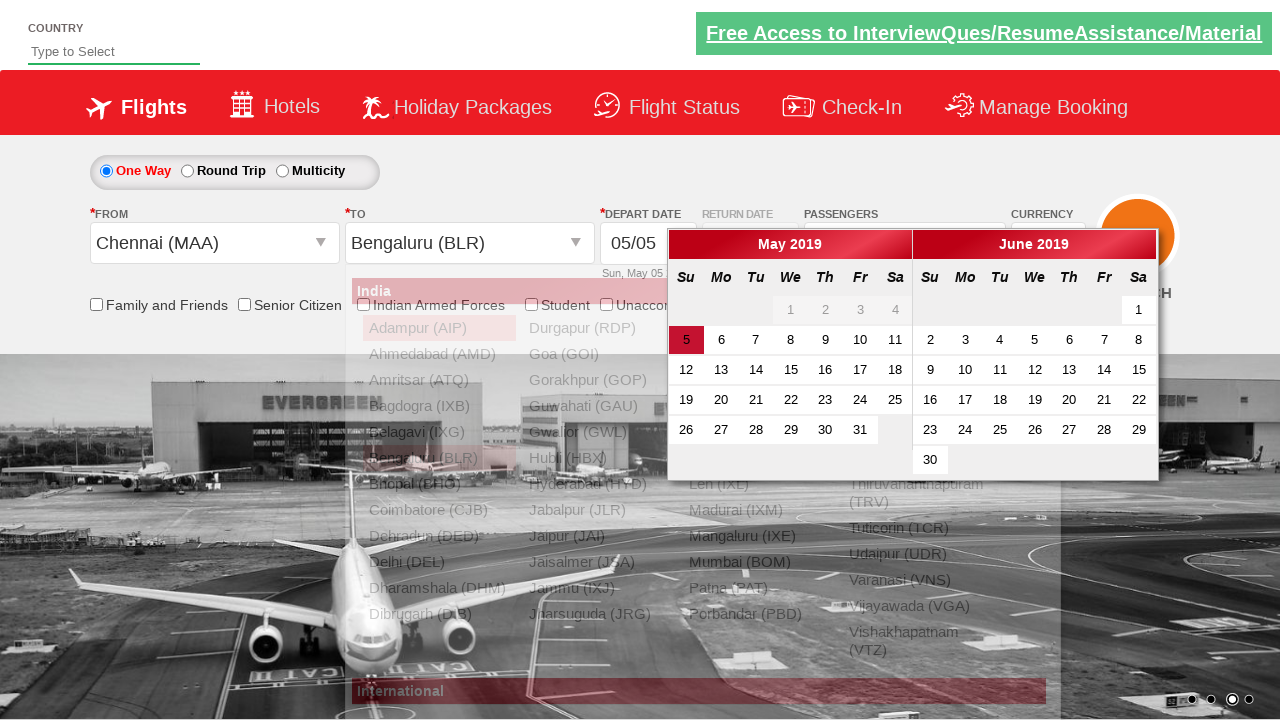

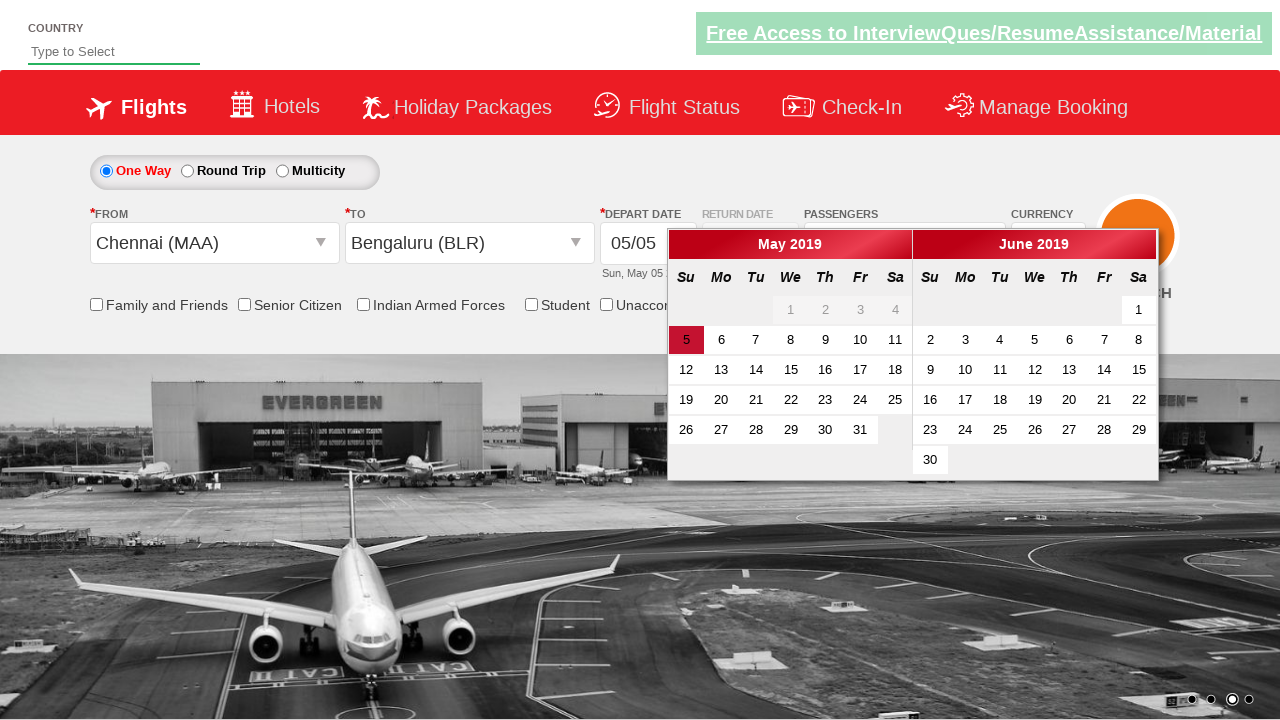